Navigates to a shop website and verifies that "Shop" is present in the page title

Starting URL: https://shop-frontend-8yko.onrender.com/

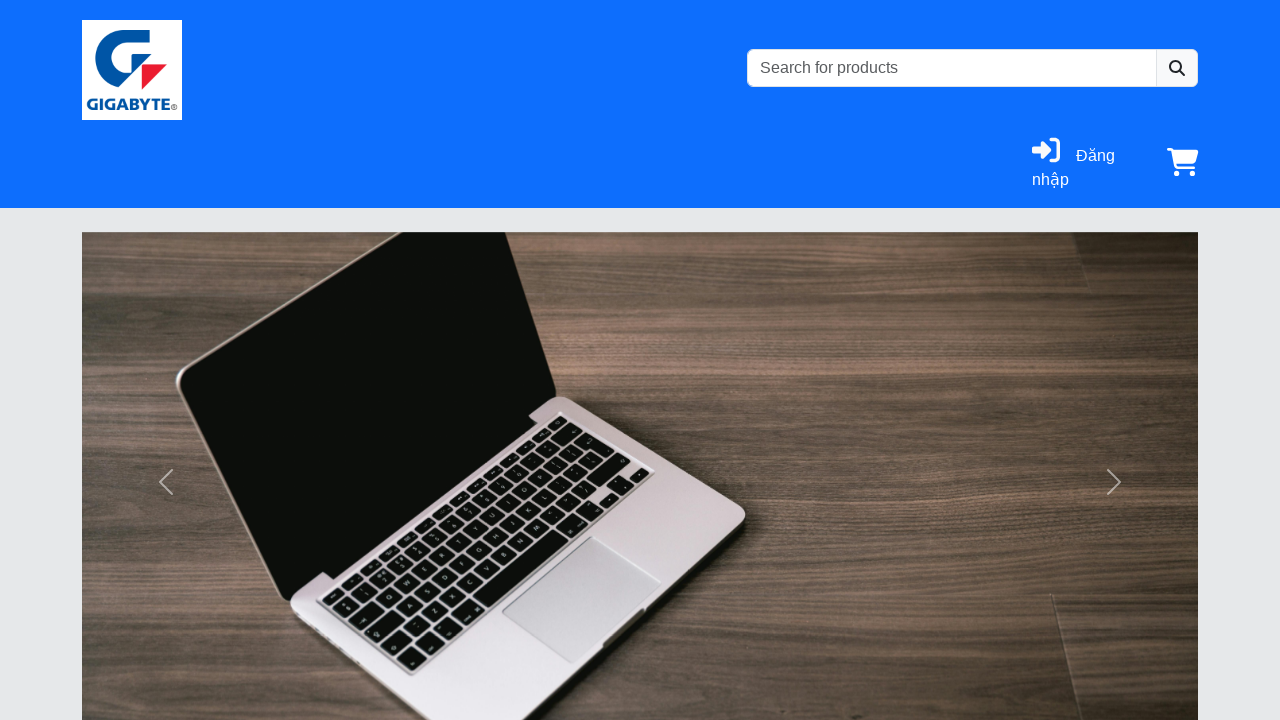

Navigated to shop website
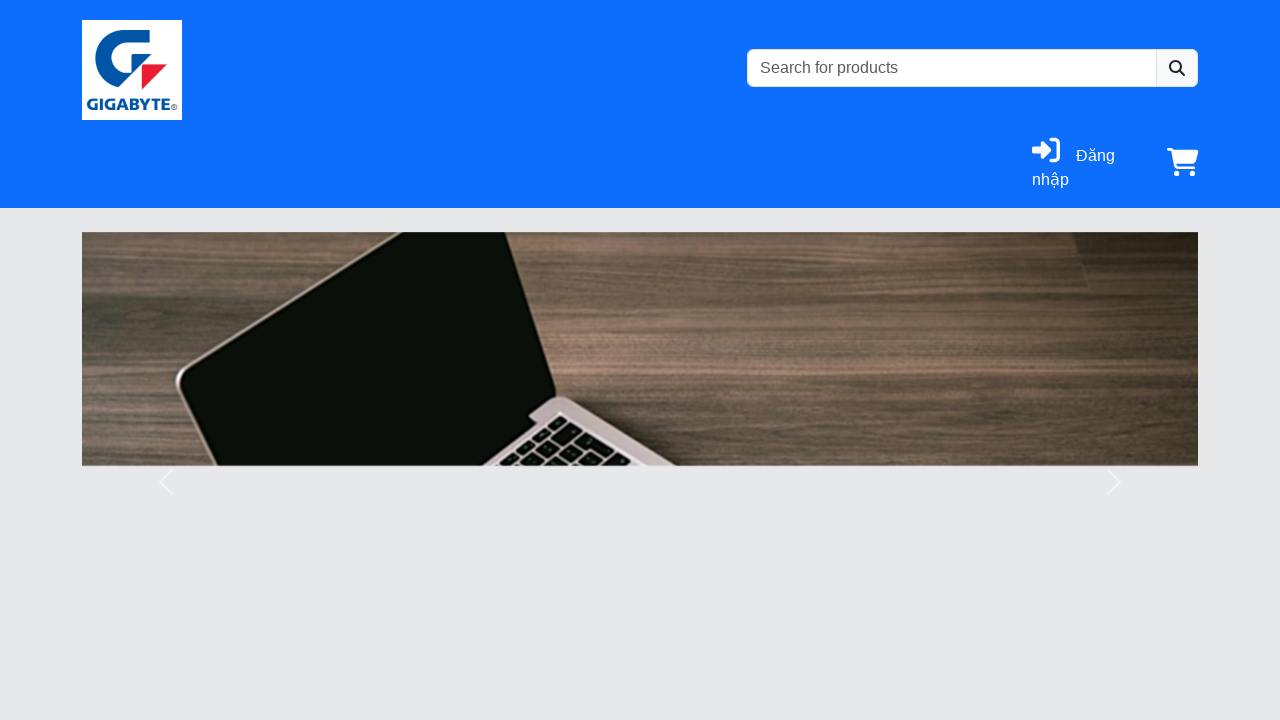

Verified that 'Shop' is present in the page title
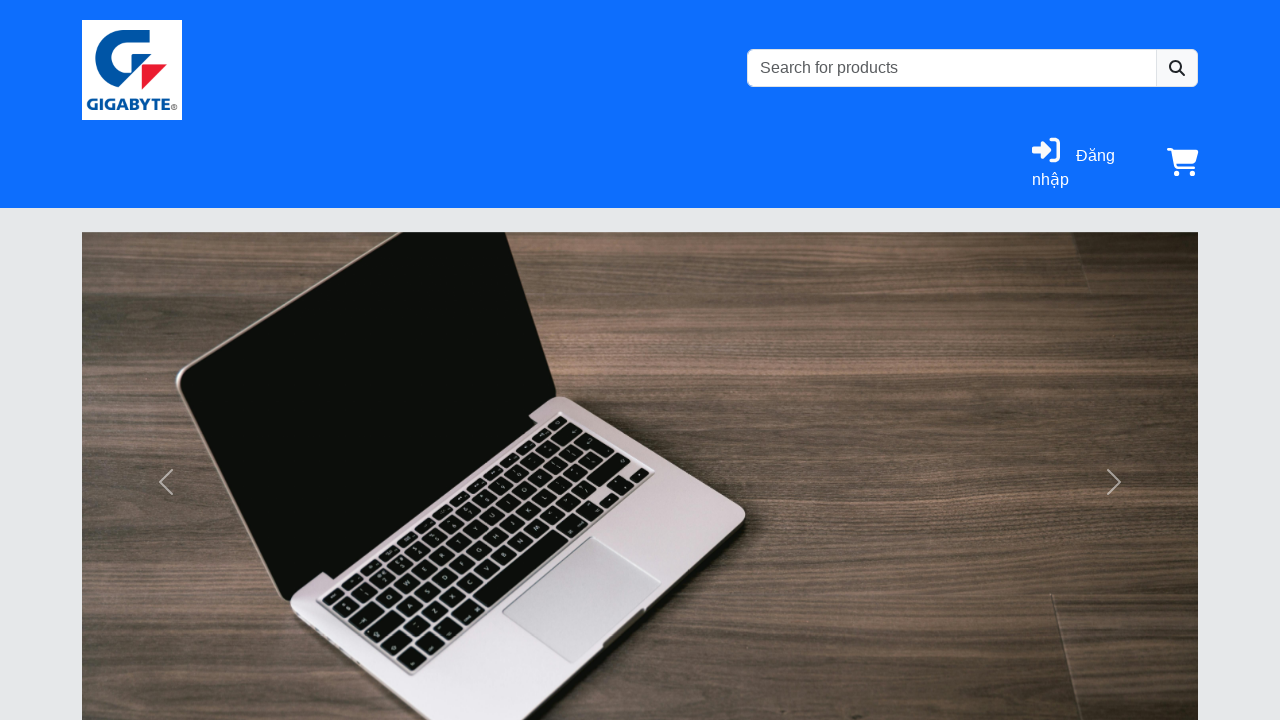

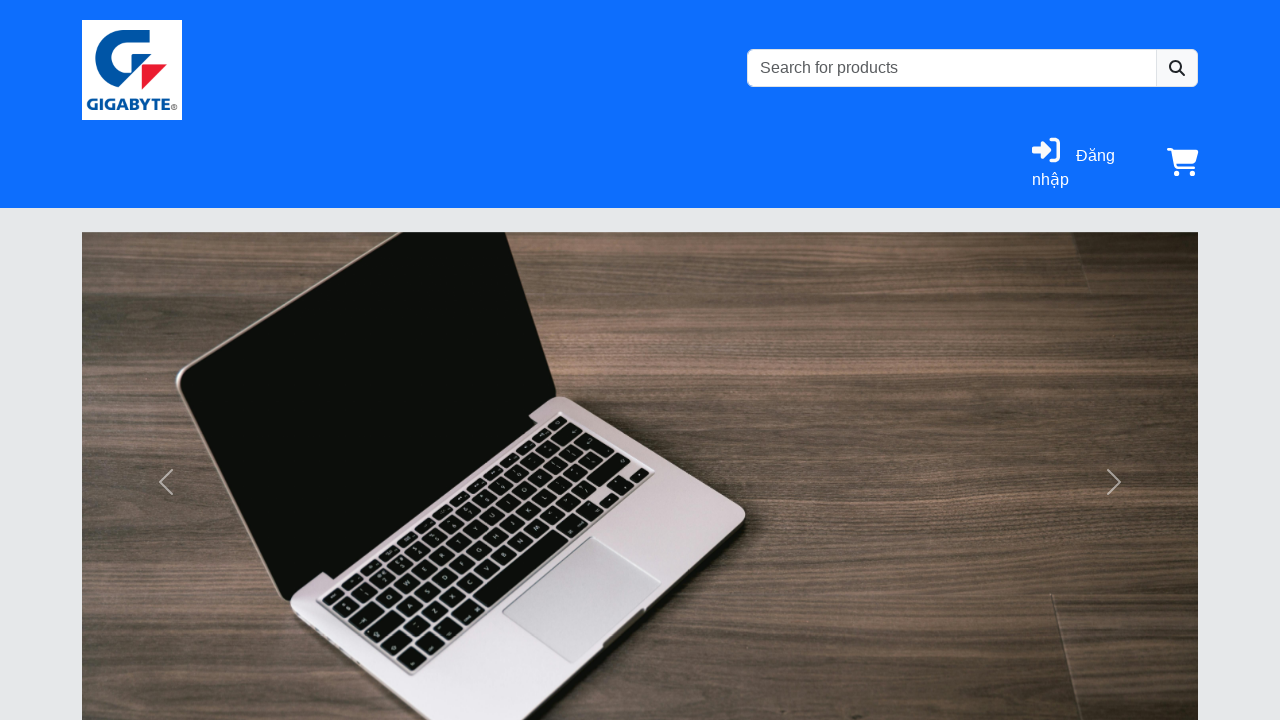